Tests explicit wait functionality by clicking an enable button and then typing into a text input after waiting for it to become clickable

Starting URL: https://the-internet.herokuapp.com/dynamic_controls

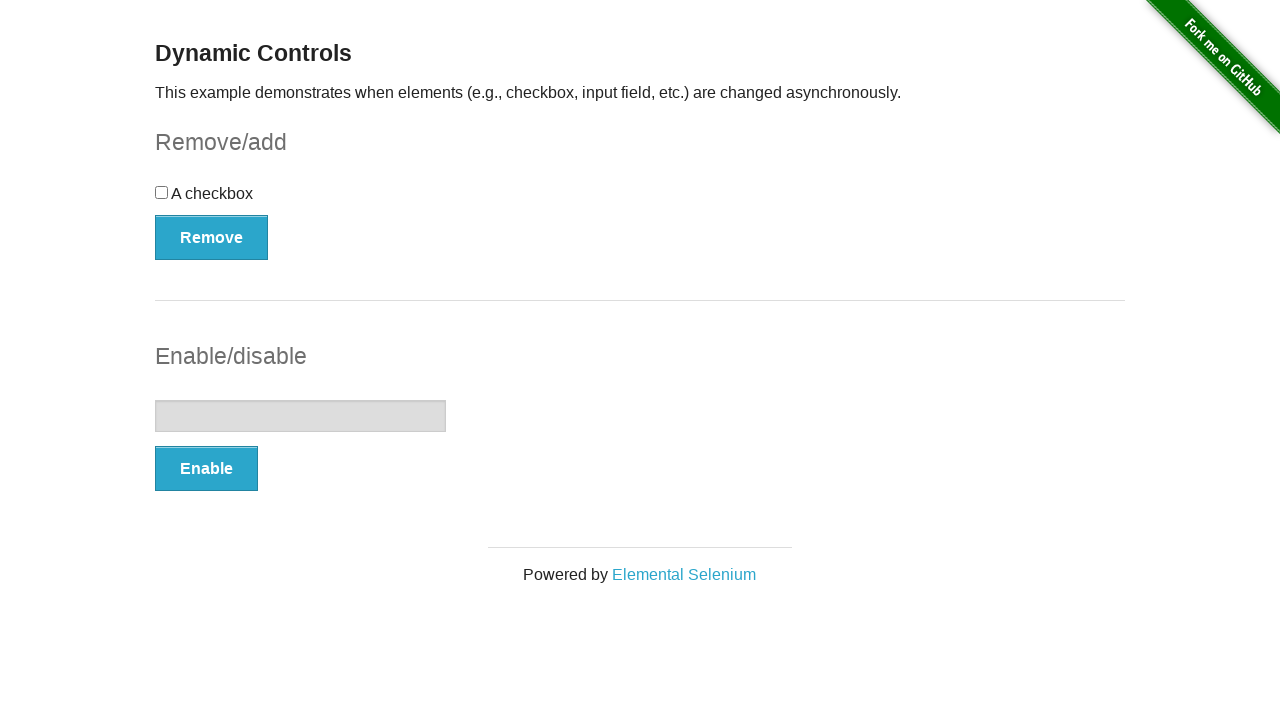

Clicked the enable button to activate the text input at (206, 469) on xpath=(//button[@autocomplete='off'])[2]
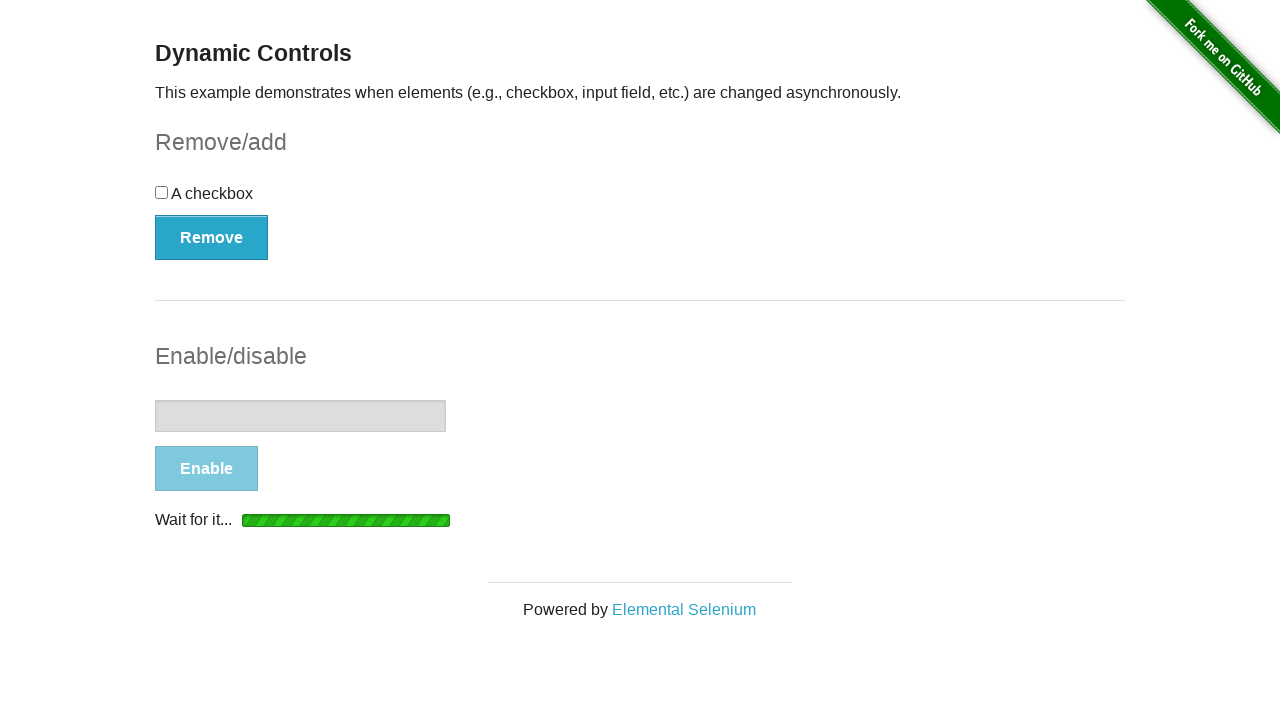

Text input field became enabled and clickable
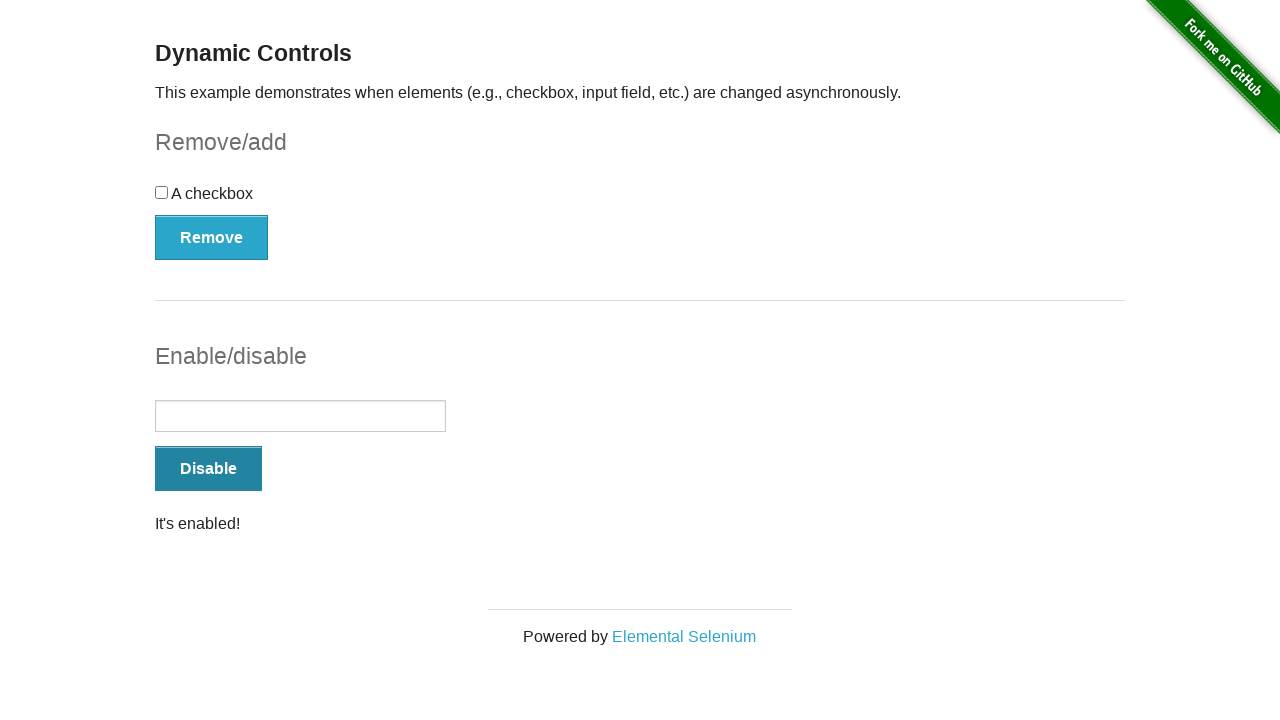

Typed 'Hello' into the enabled text input field on input[type='text']
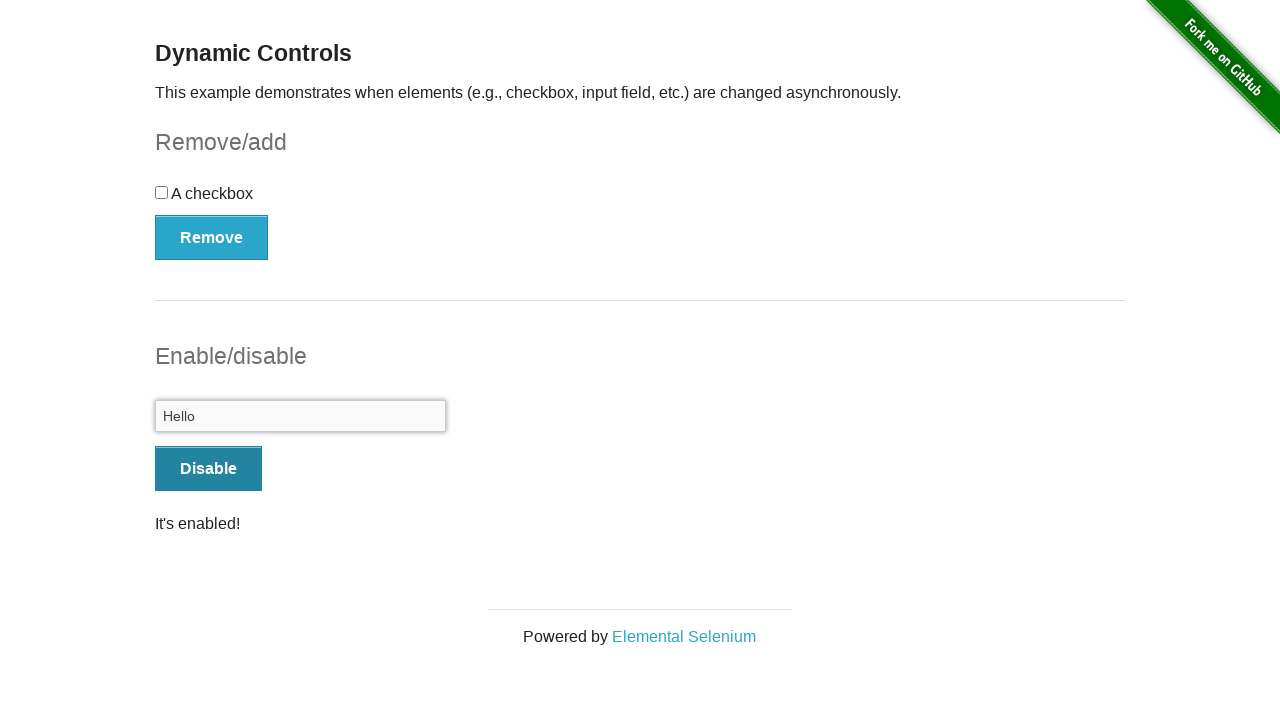

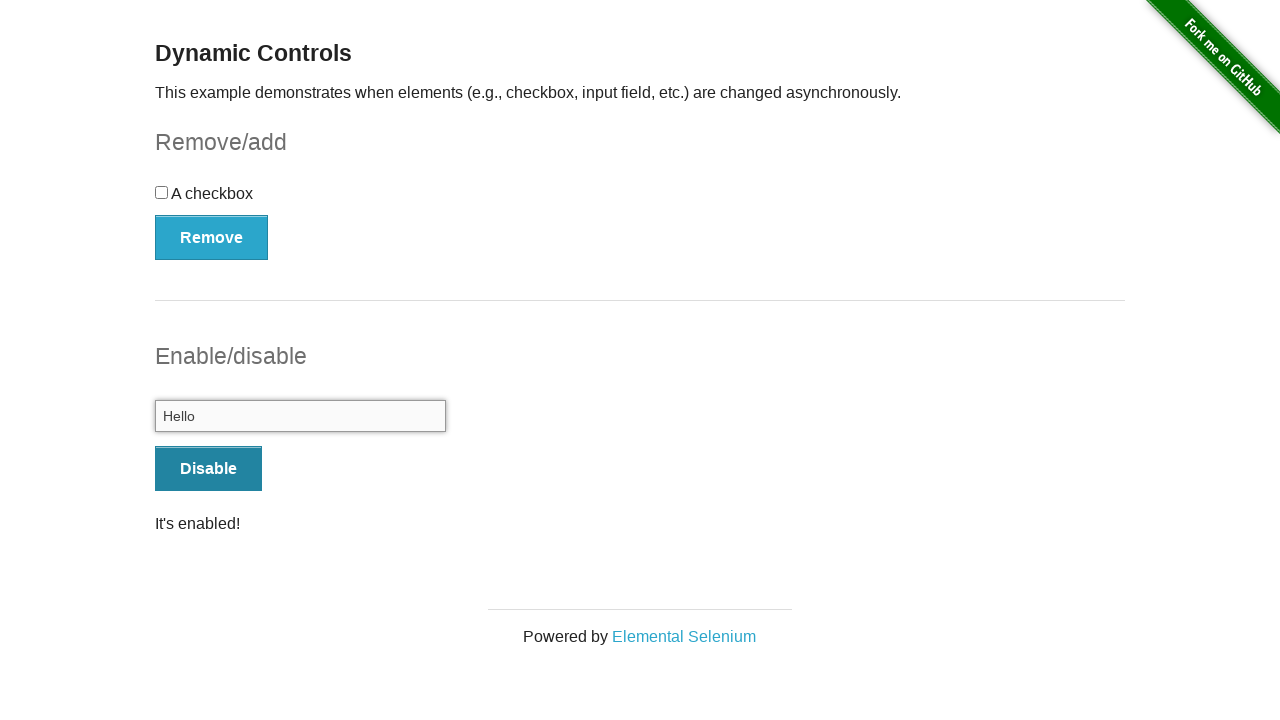